Tests clicking a button that opens a new browser tab

Starting URL: https://demoqa.com/browser-windows

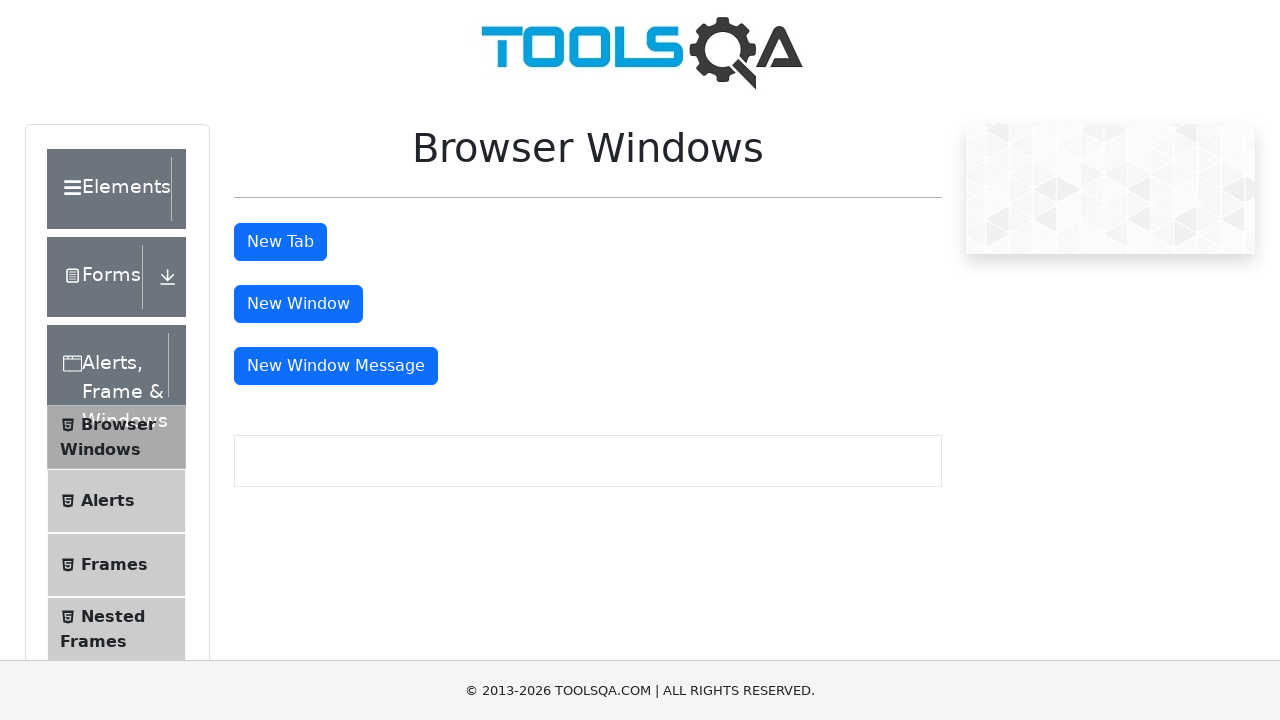

Clicked button to open new tab at (280, 242) on #tabButton
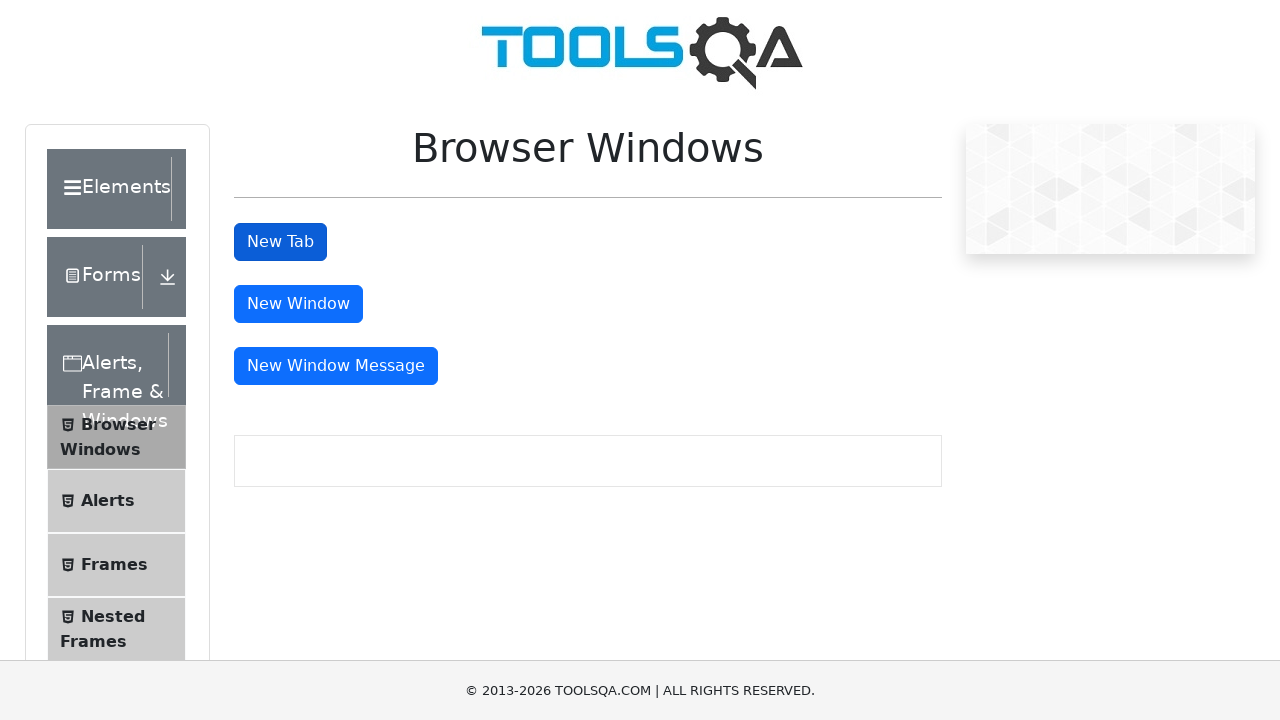

Captured new tab page object
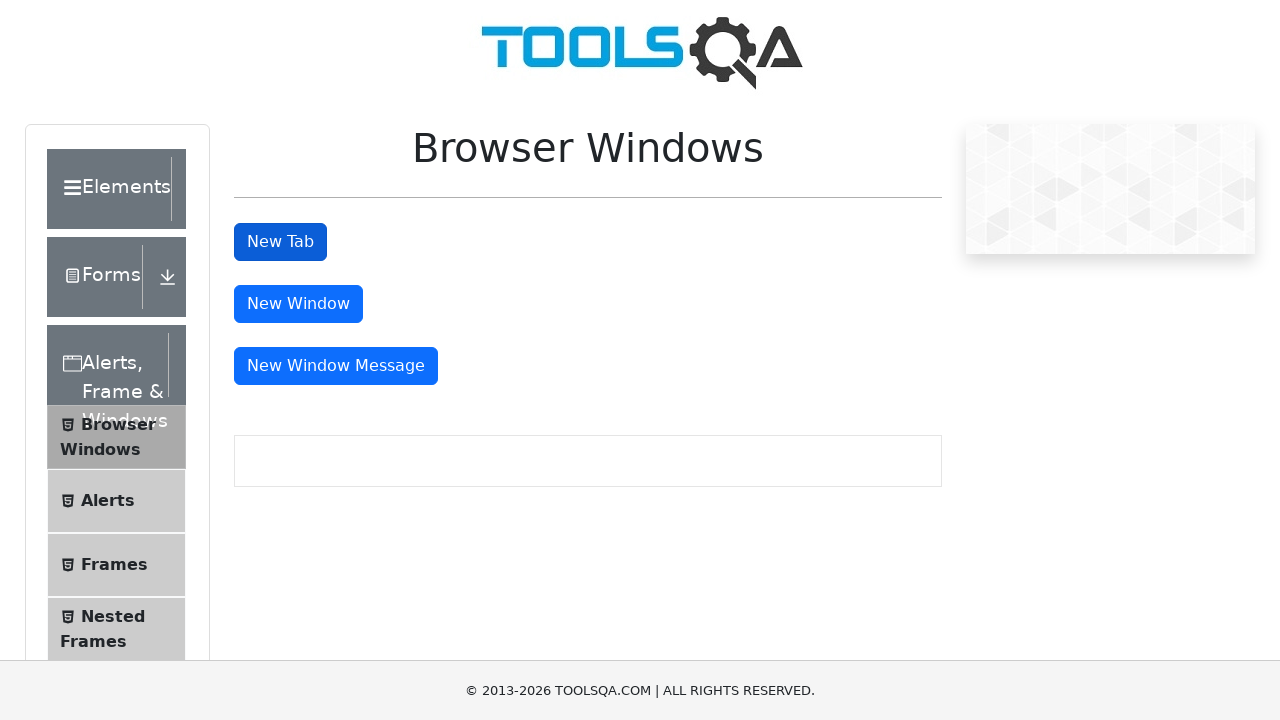

New tab fully loaded
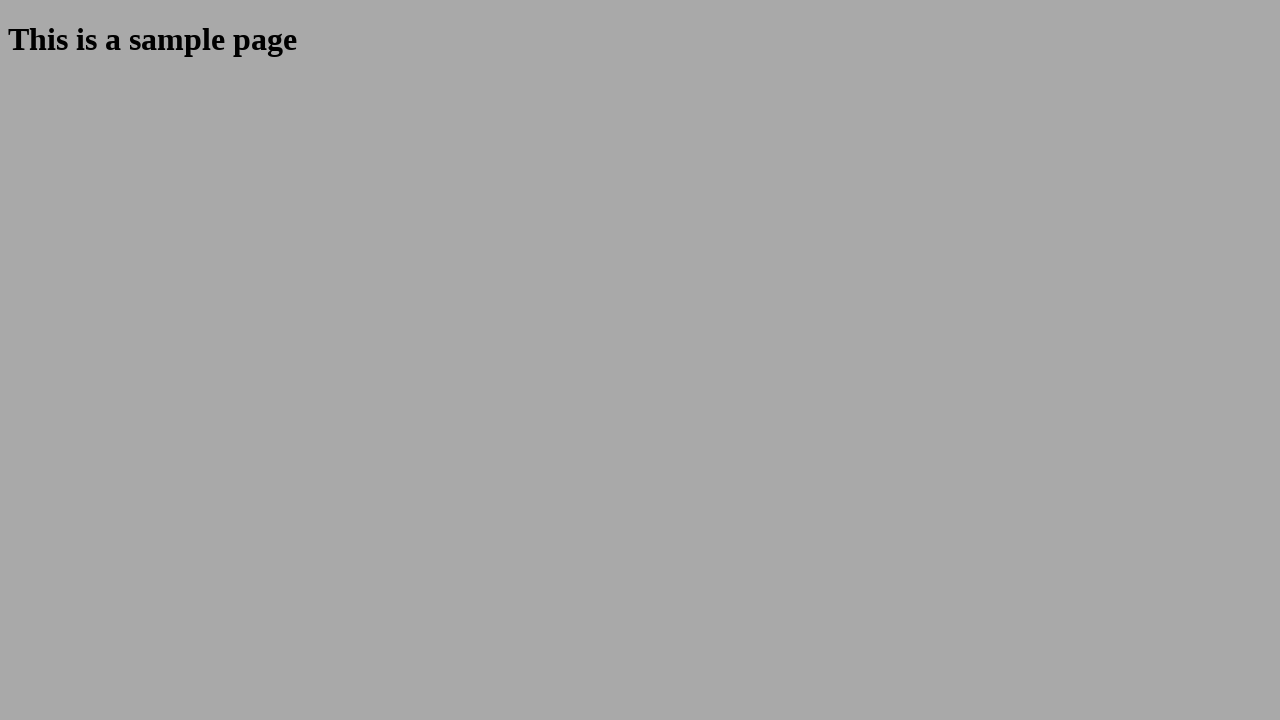

Verified new tab URL contains 'sample'
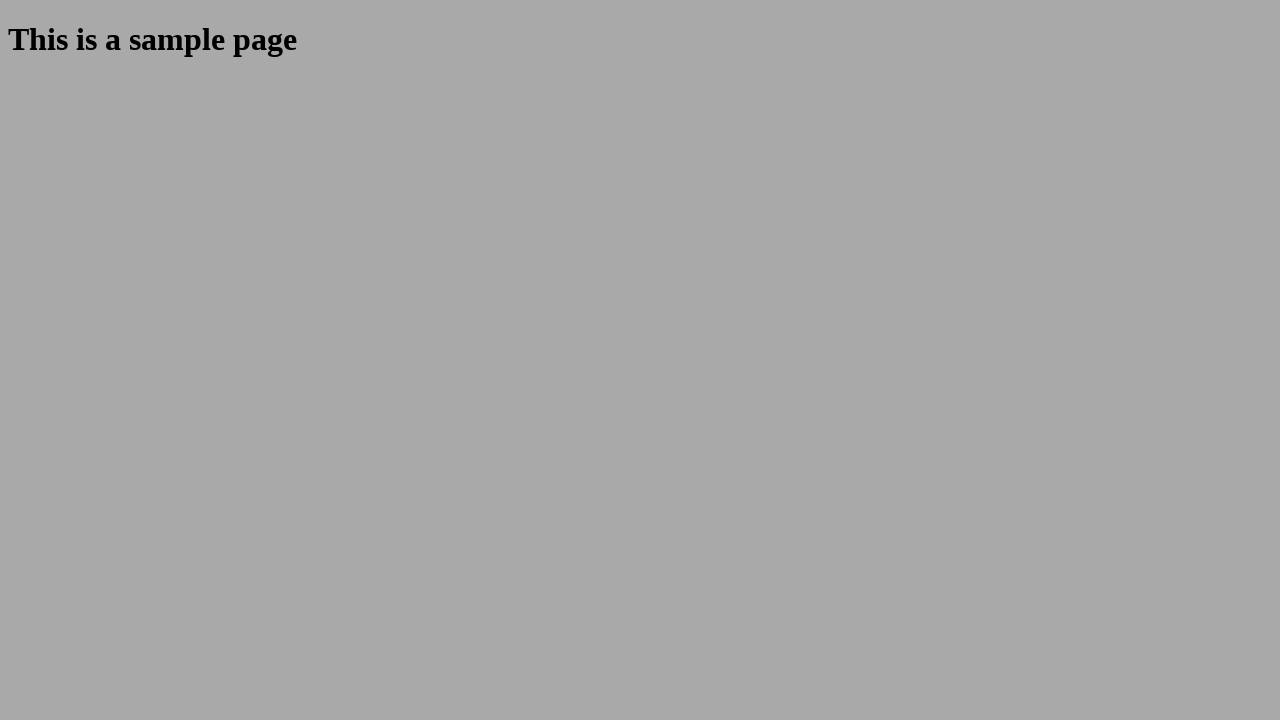

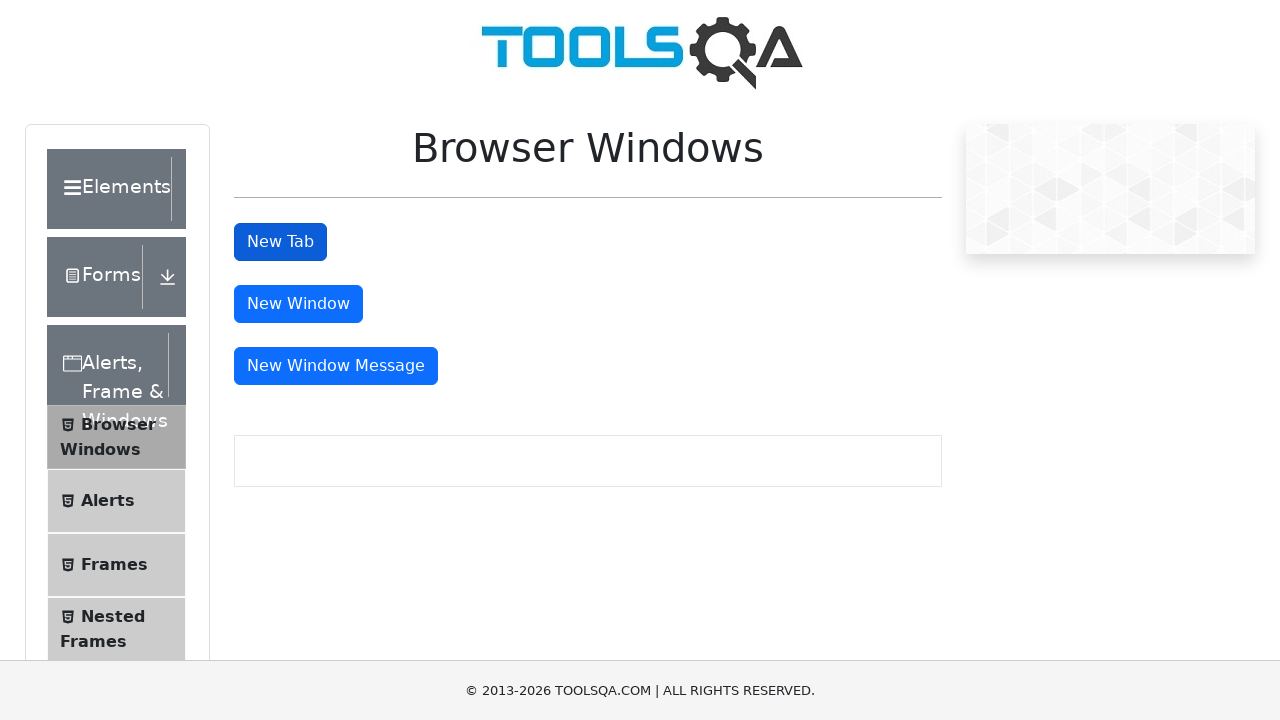